Tests basic form interaction by filling an input field with text and clicking a button on a training ground page

Starting URL: https://techstepacademy.com/training-ground

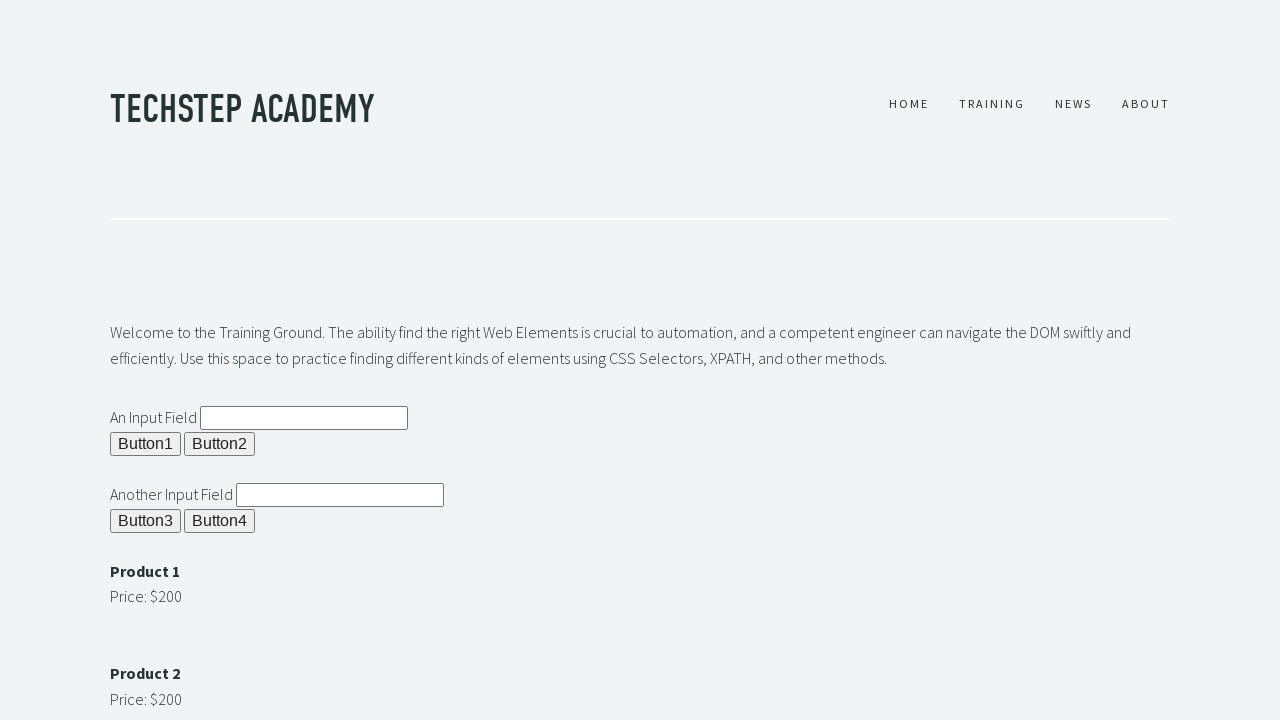

Filled second input field with 'Test test' on input[id='ipt2']
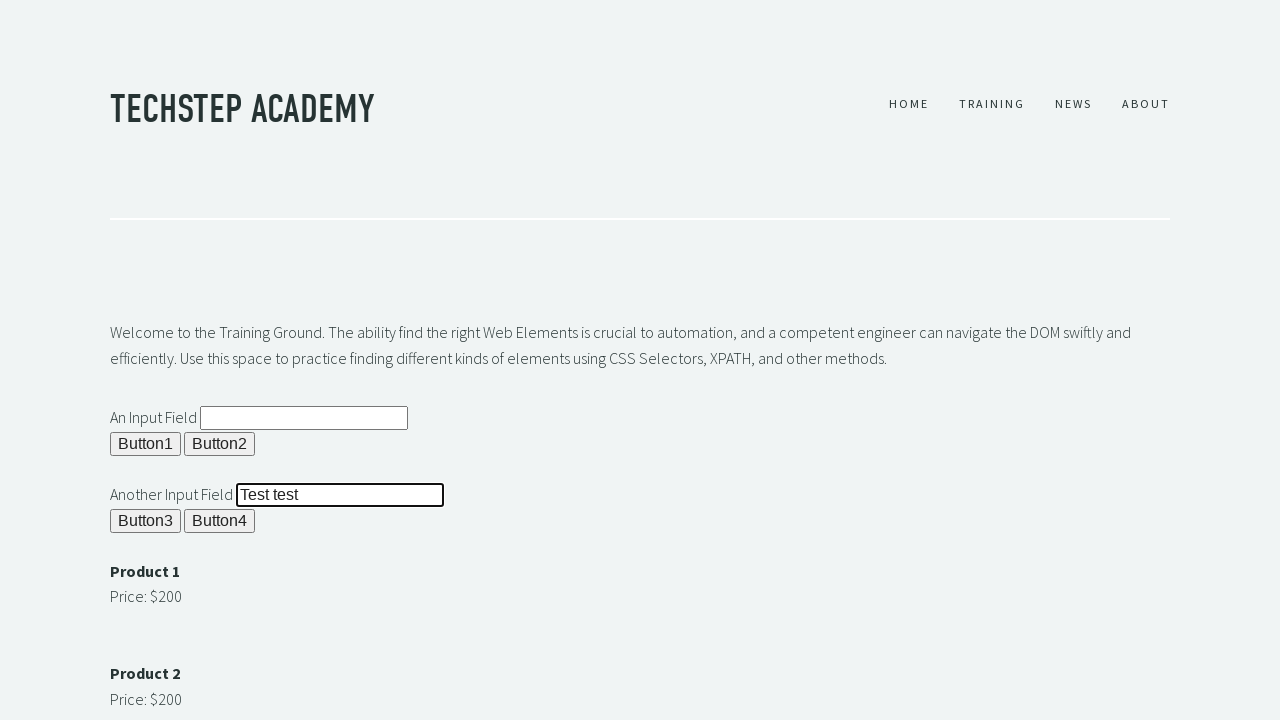

Clicked button 4 at (220, 521) on xpath=//button[@id='b4']
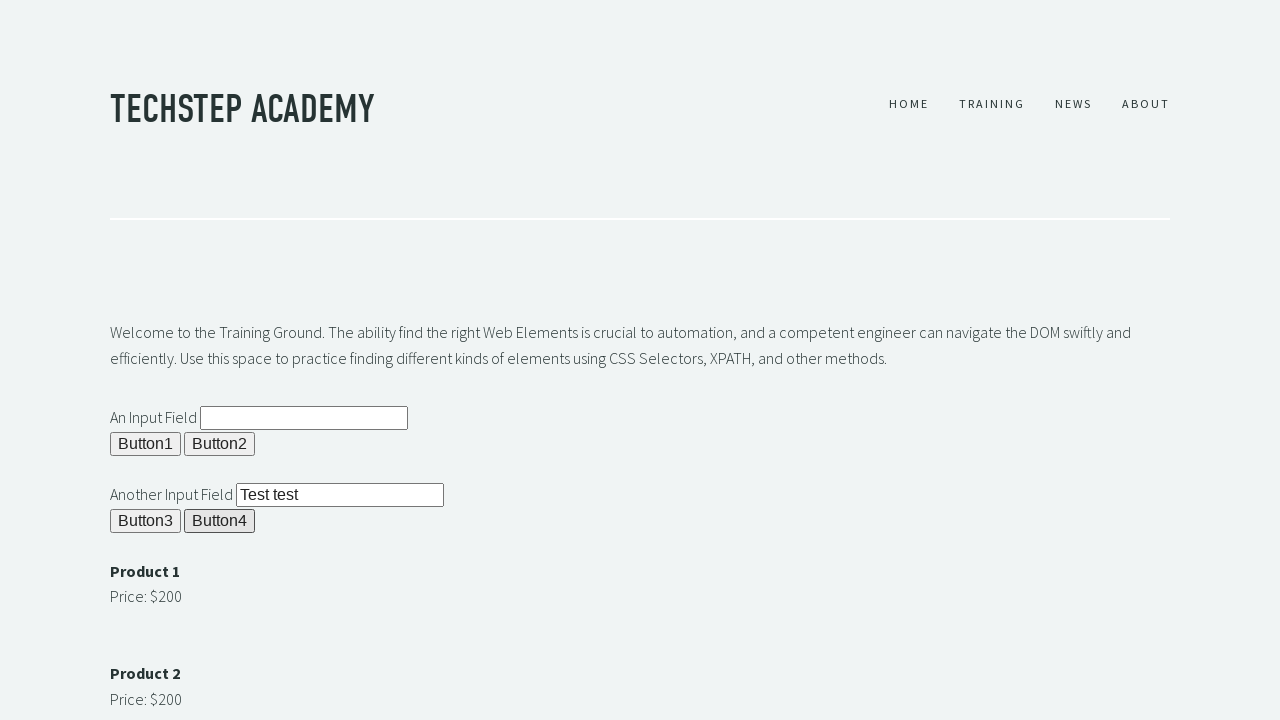

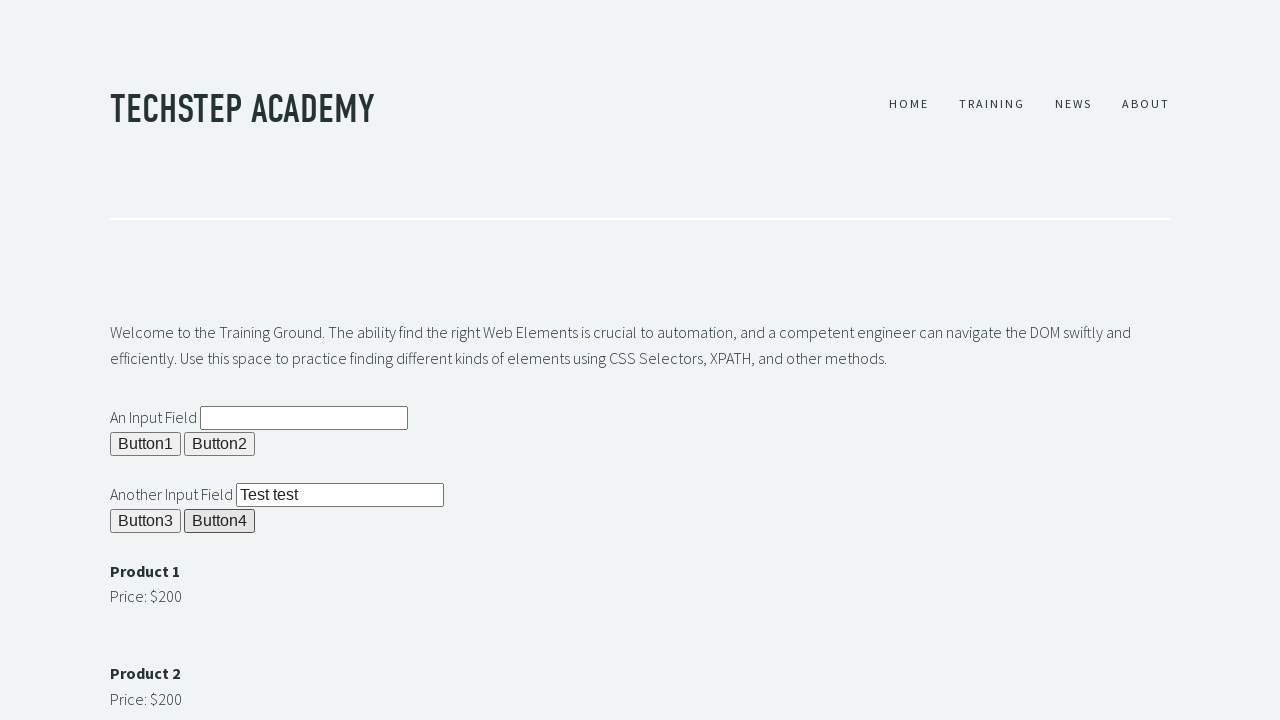